Tests drag and drop functionality by navigating to the drag and drop page and dragging element A onto element B.

Starting URL: https://the-internet.herokuapp.com/

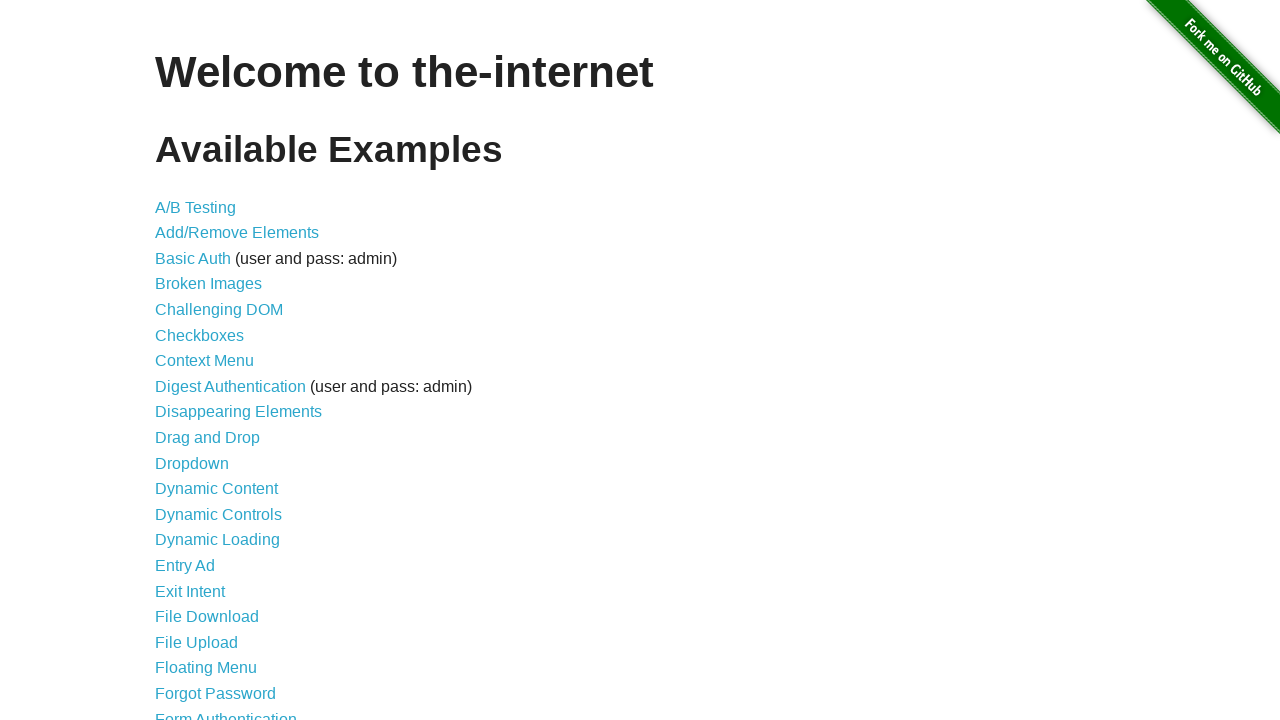

Clicked on Drag and Drop link at (208, 438) on a[href='/drag_and_drop']
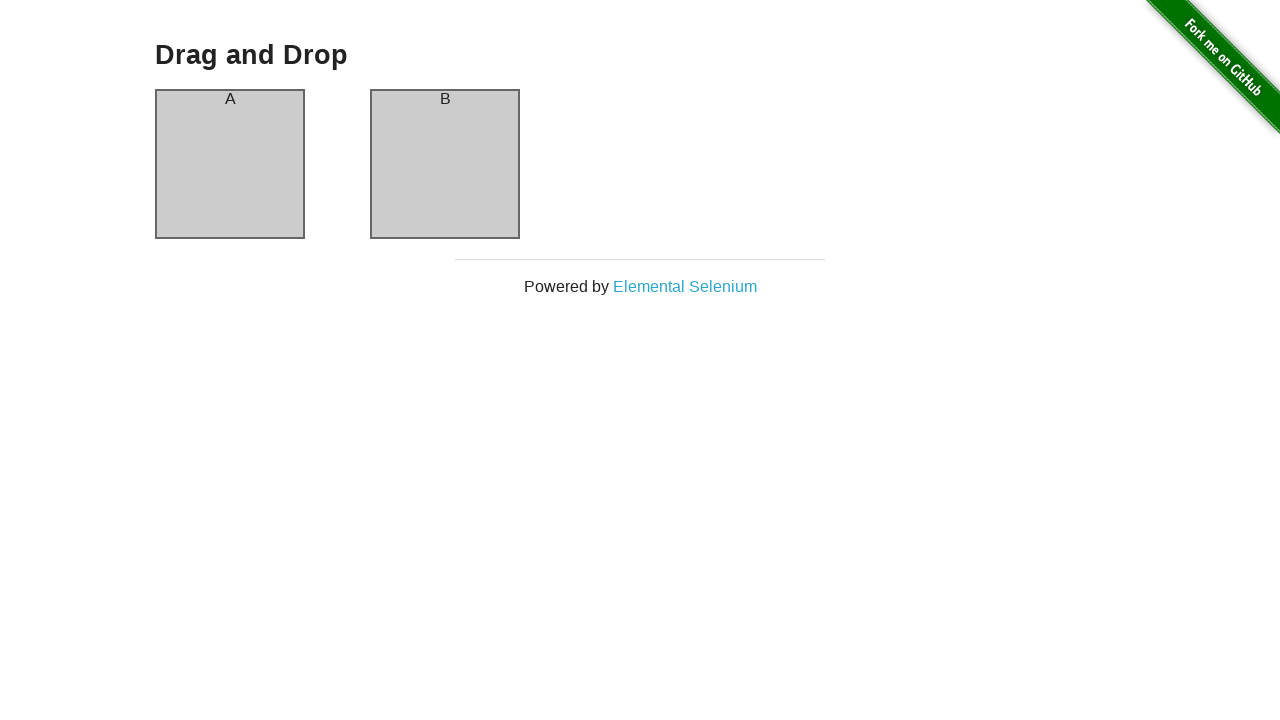

Element A loaded
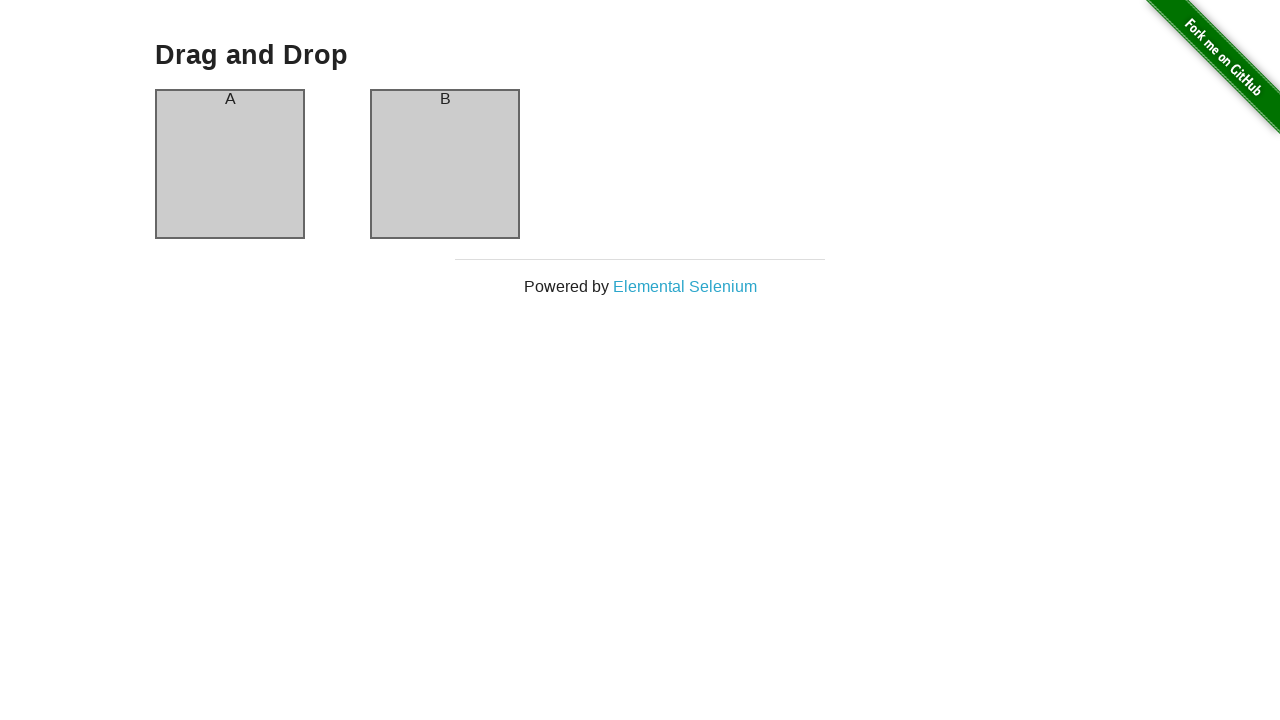

Element B loaded
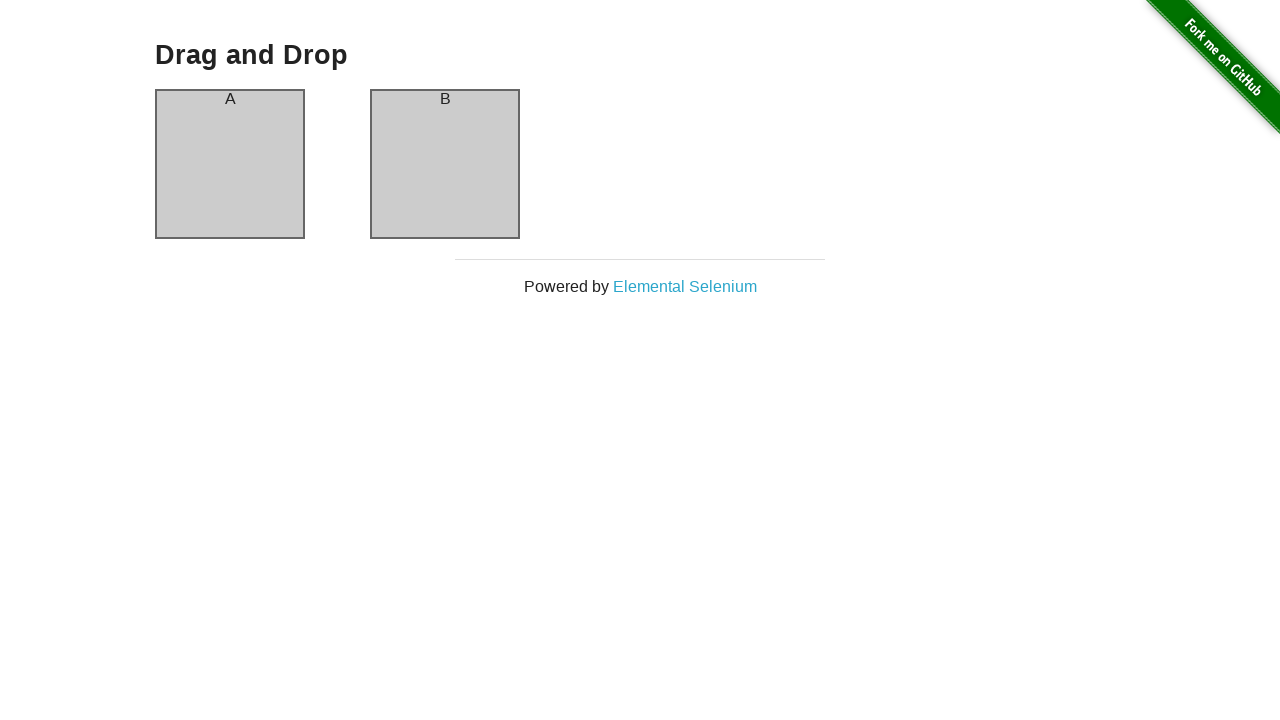

Dragged element A onto element B at (445, 164)
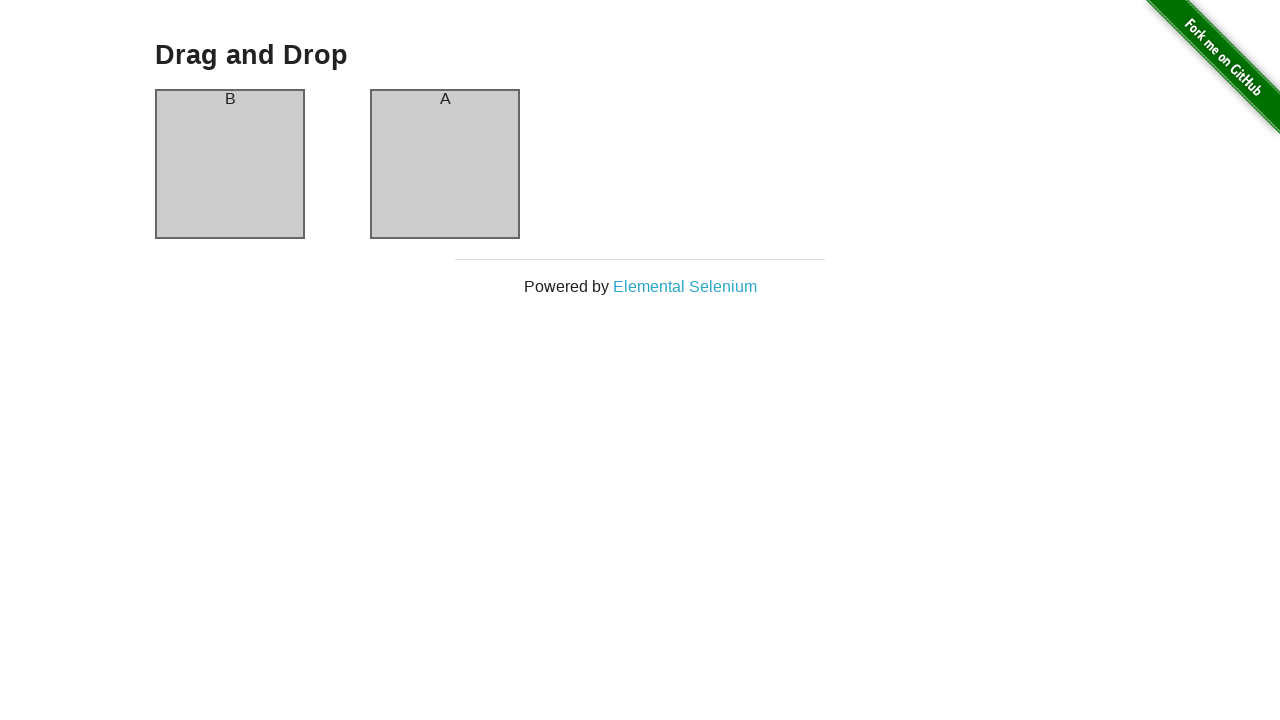

Waited for drag and drop animation to complete
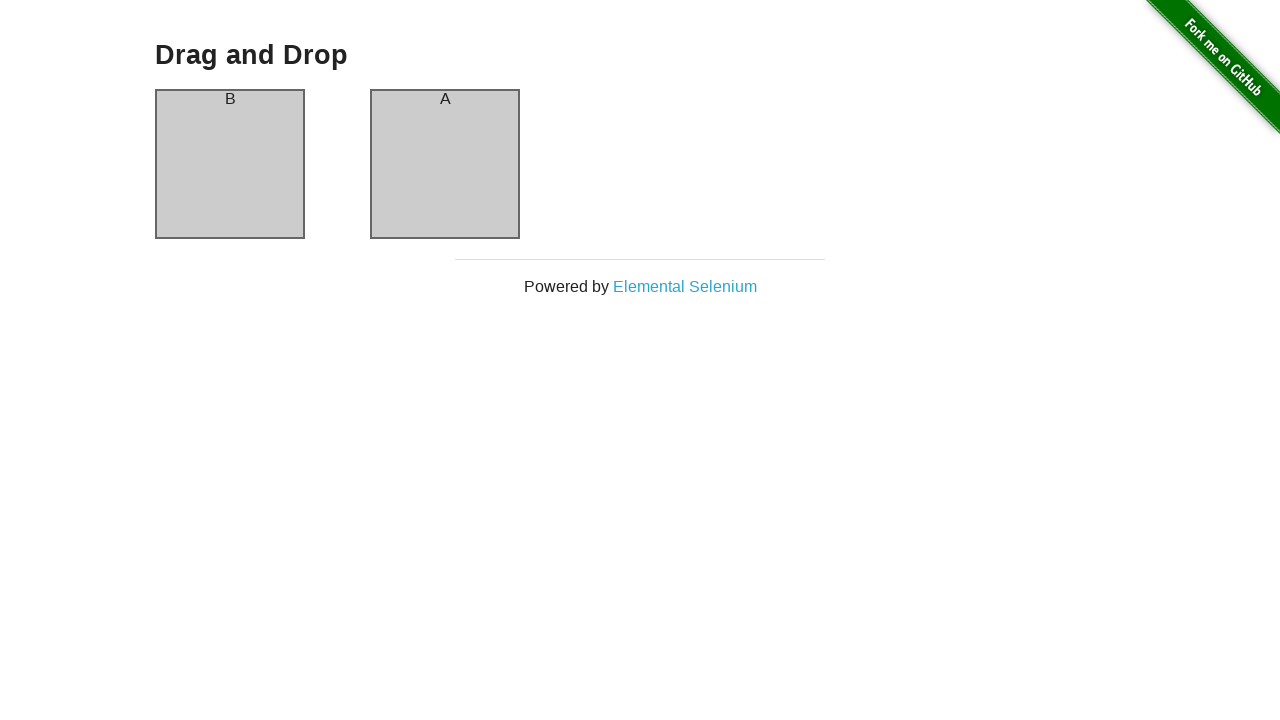

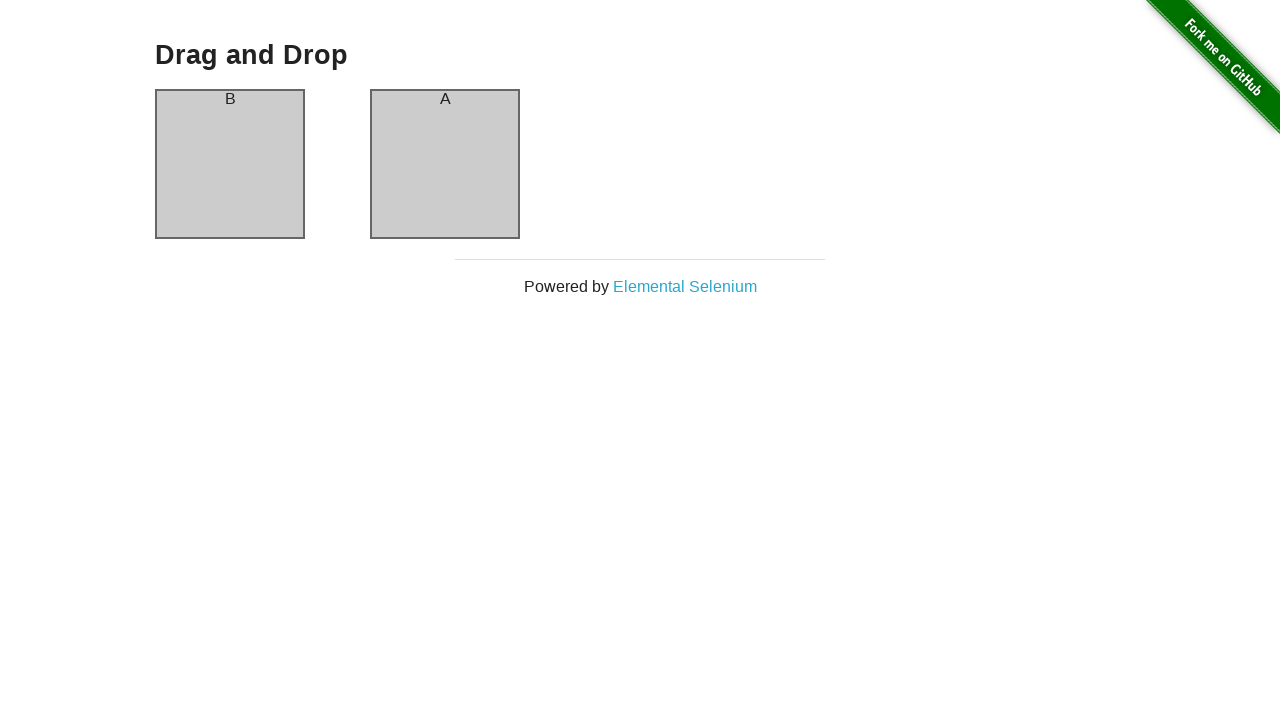